Tests alert handling by clicking a button that triggers an alert and accepting it

Starting URL: https://demo.automationtesting.in/Alerts.html

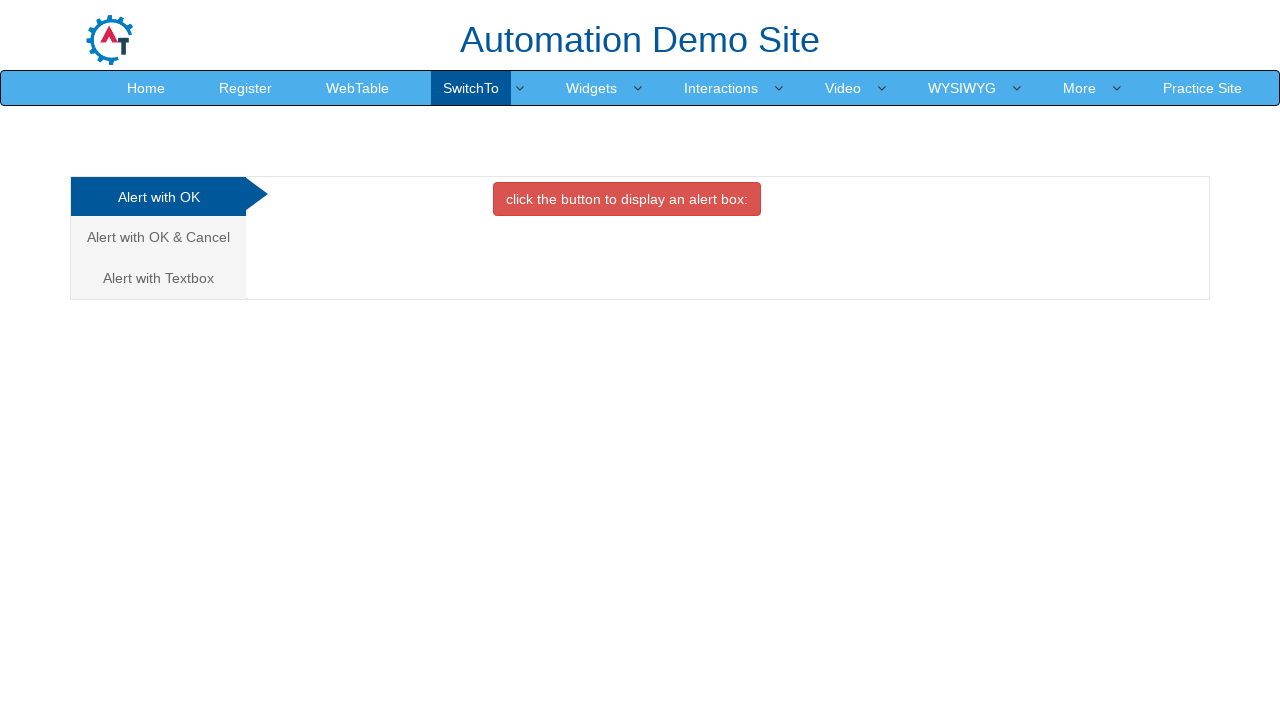

Clicked button to trigger alert at (627, 199) on button.btn.btn-danger
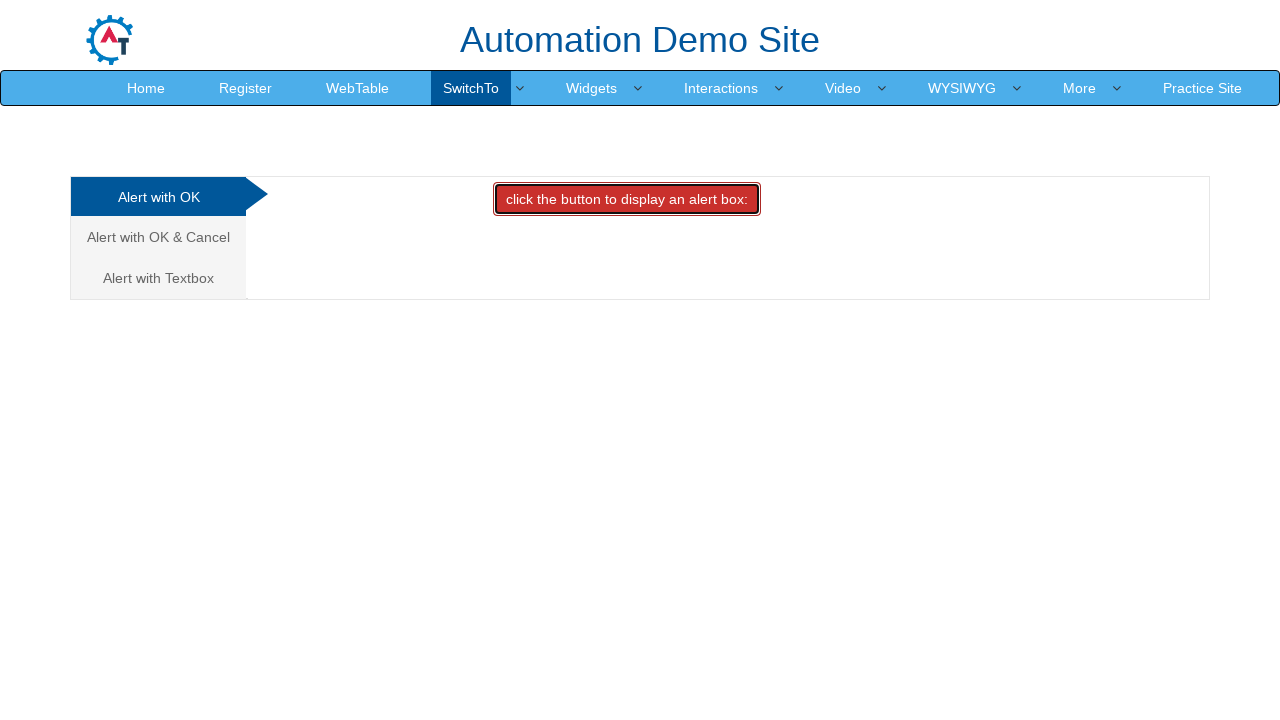

Registered dialog handler to accept alert
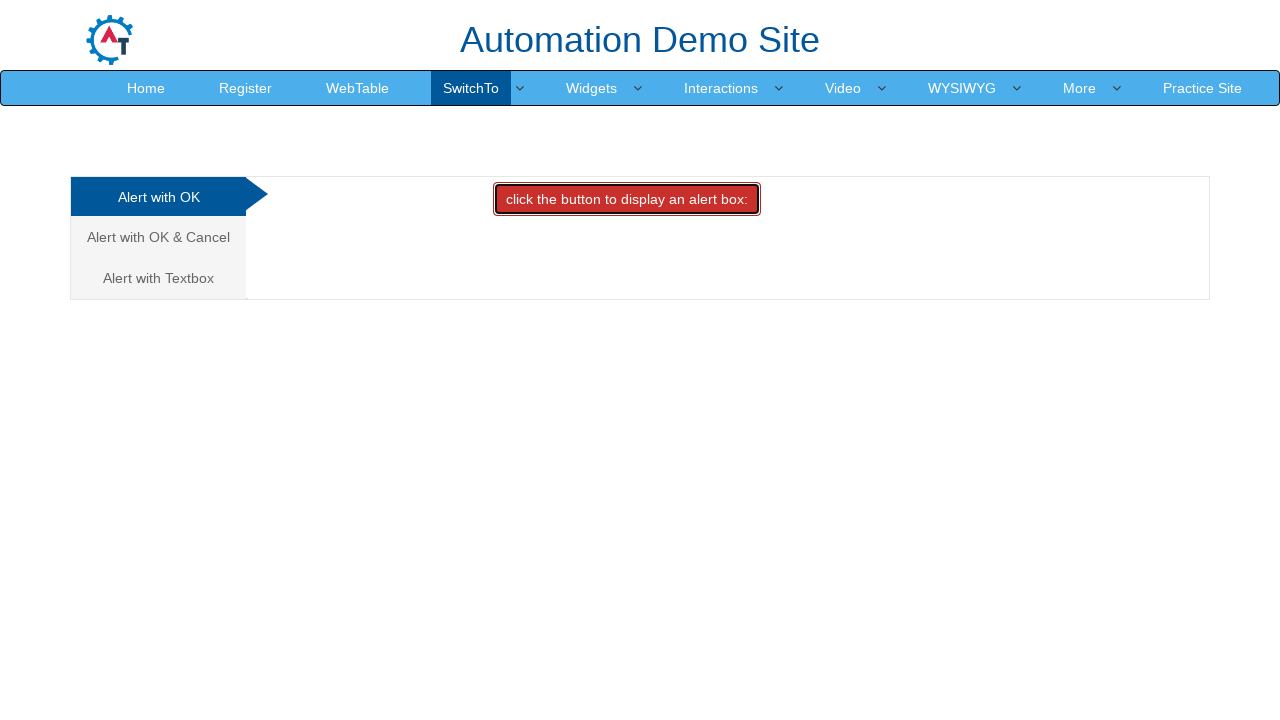

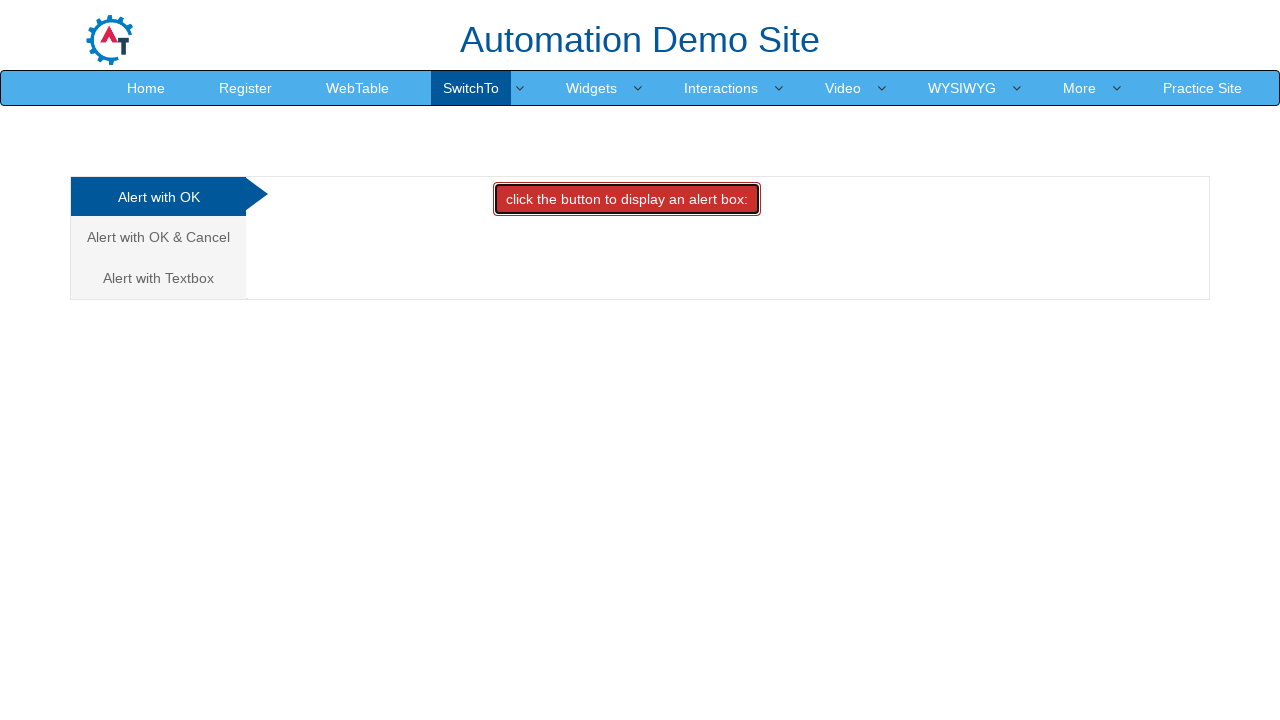